Simple test that navigates to the Selenium official website and maximizes the browser window

Starting URL: https://www.selenium.dev/

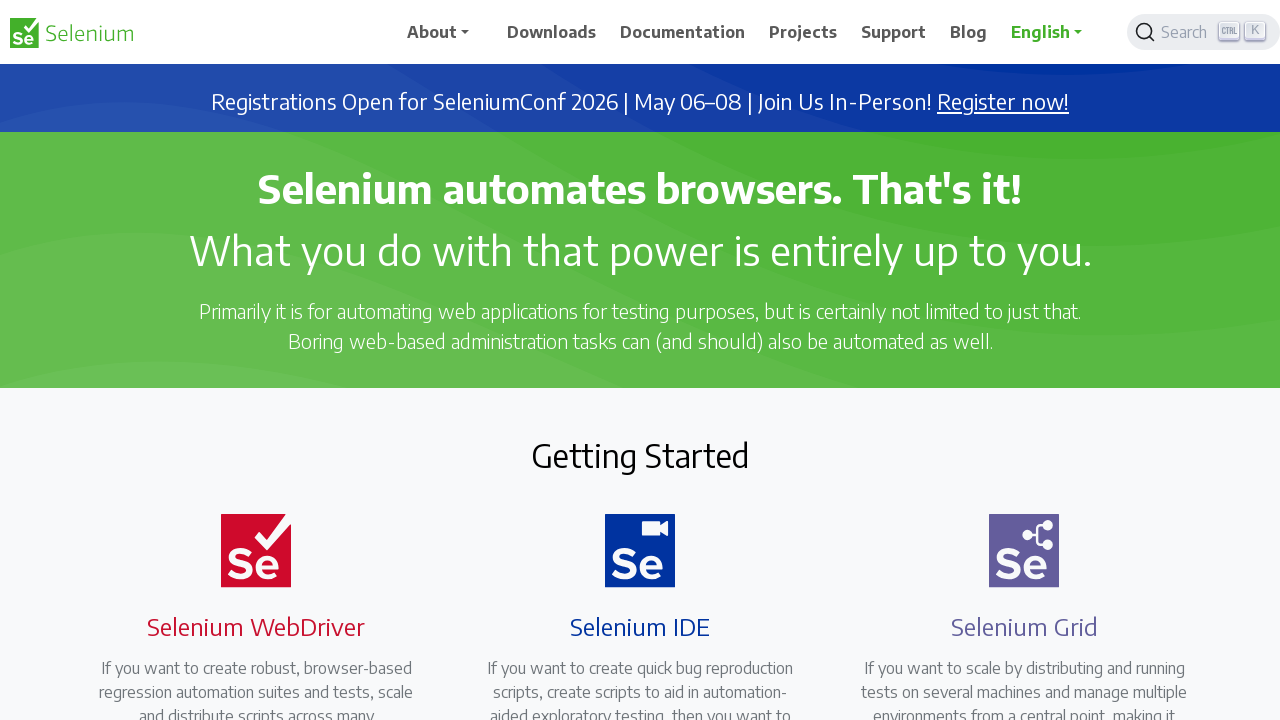

Set viewport size to 1920x1080 to maximize browser window
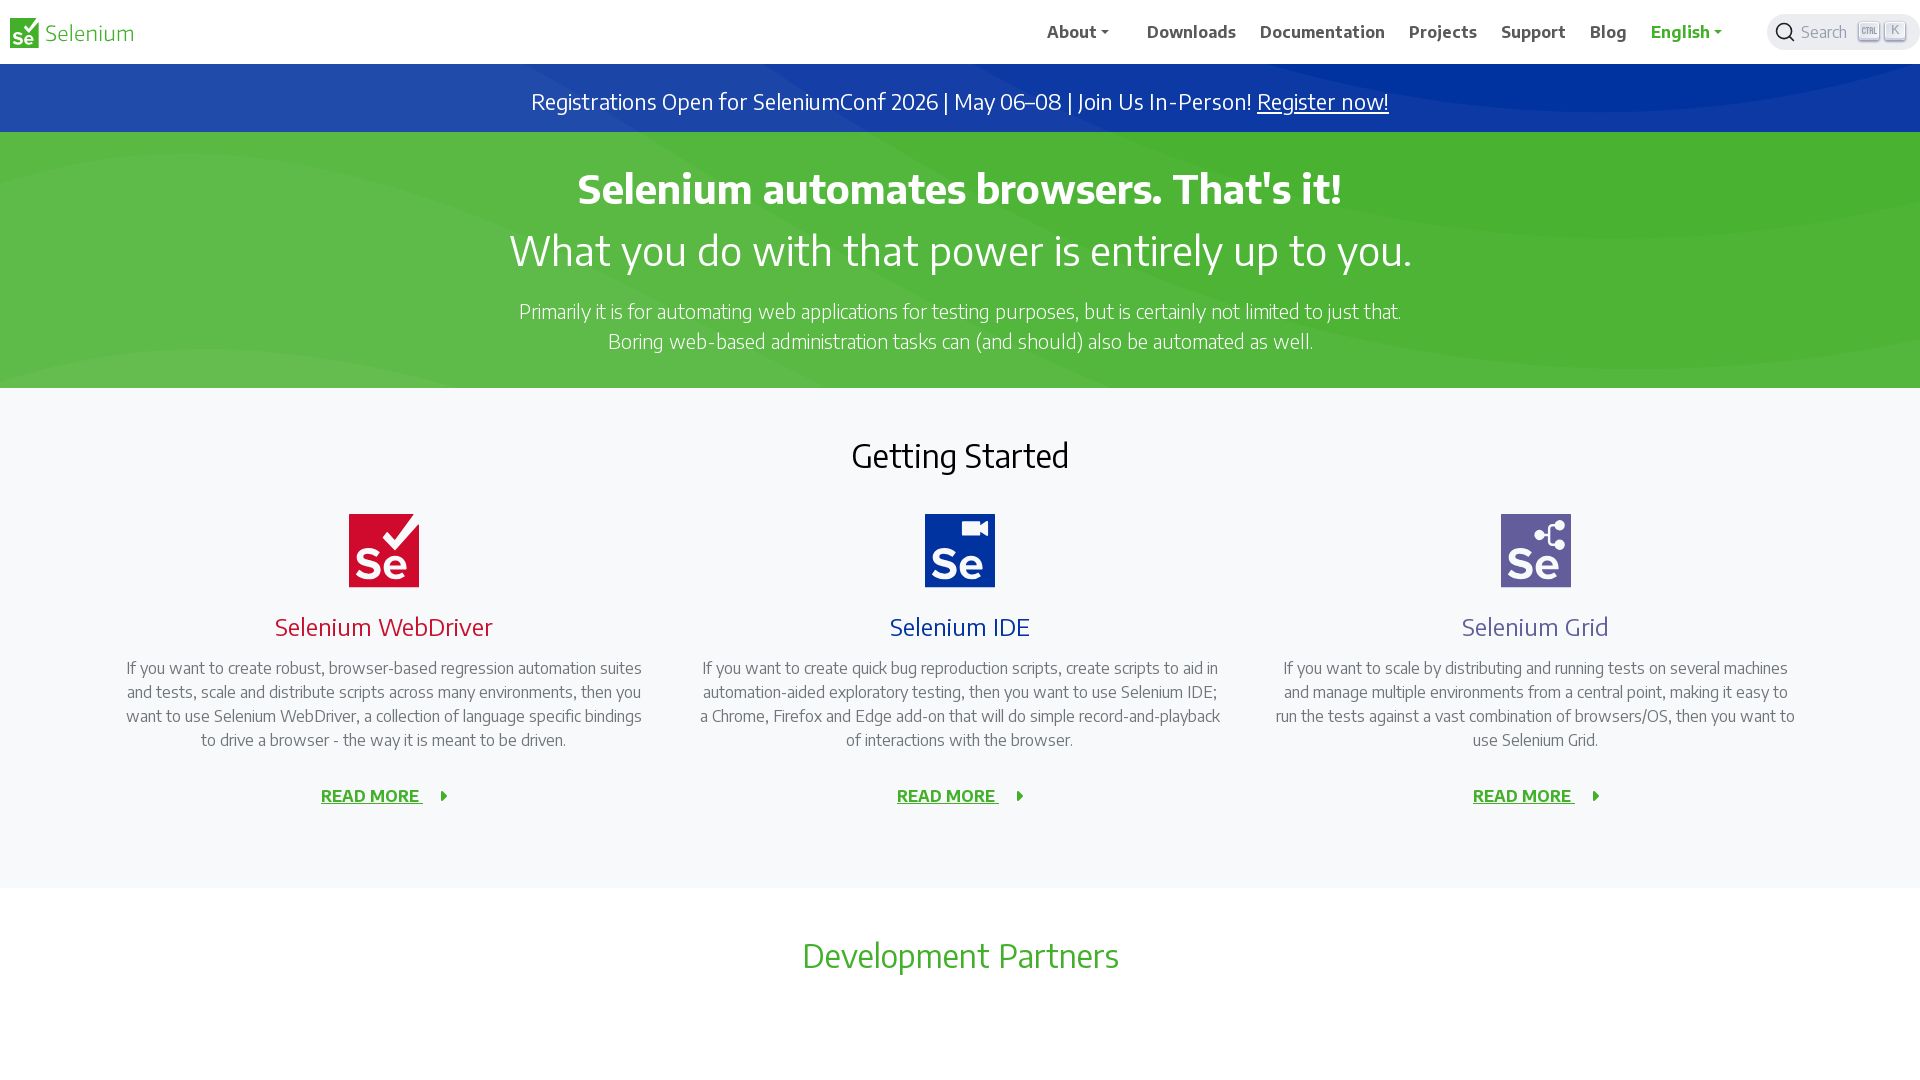

Page fully loaded - domcontentloaded event fired
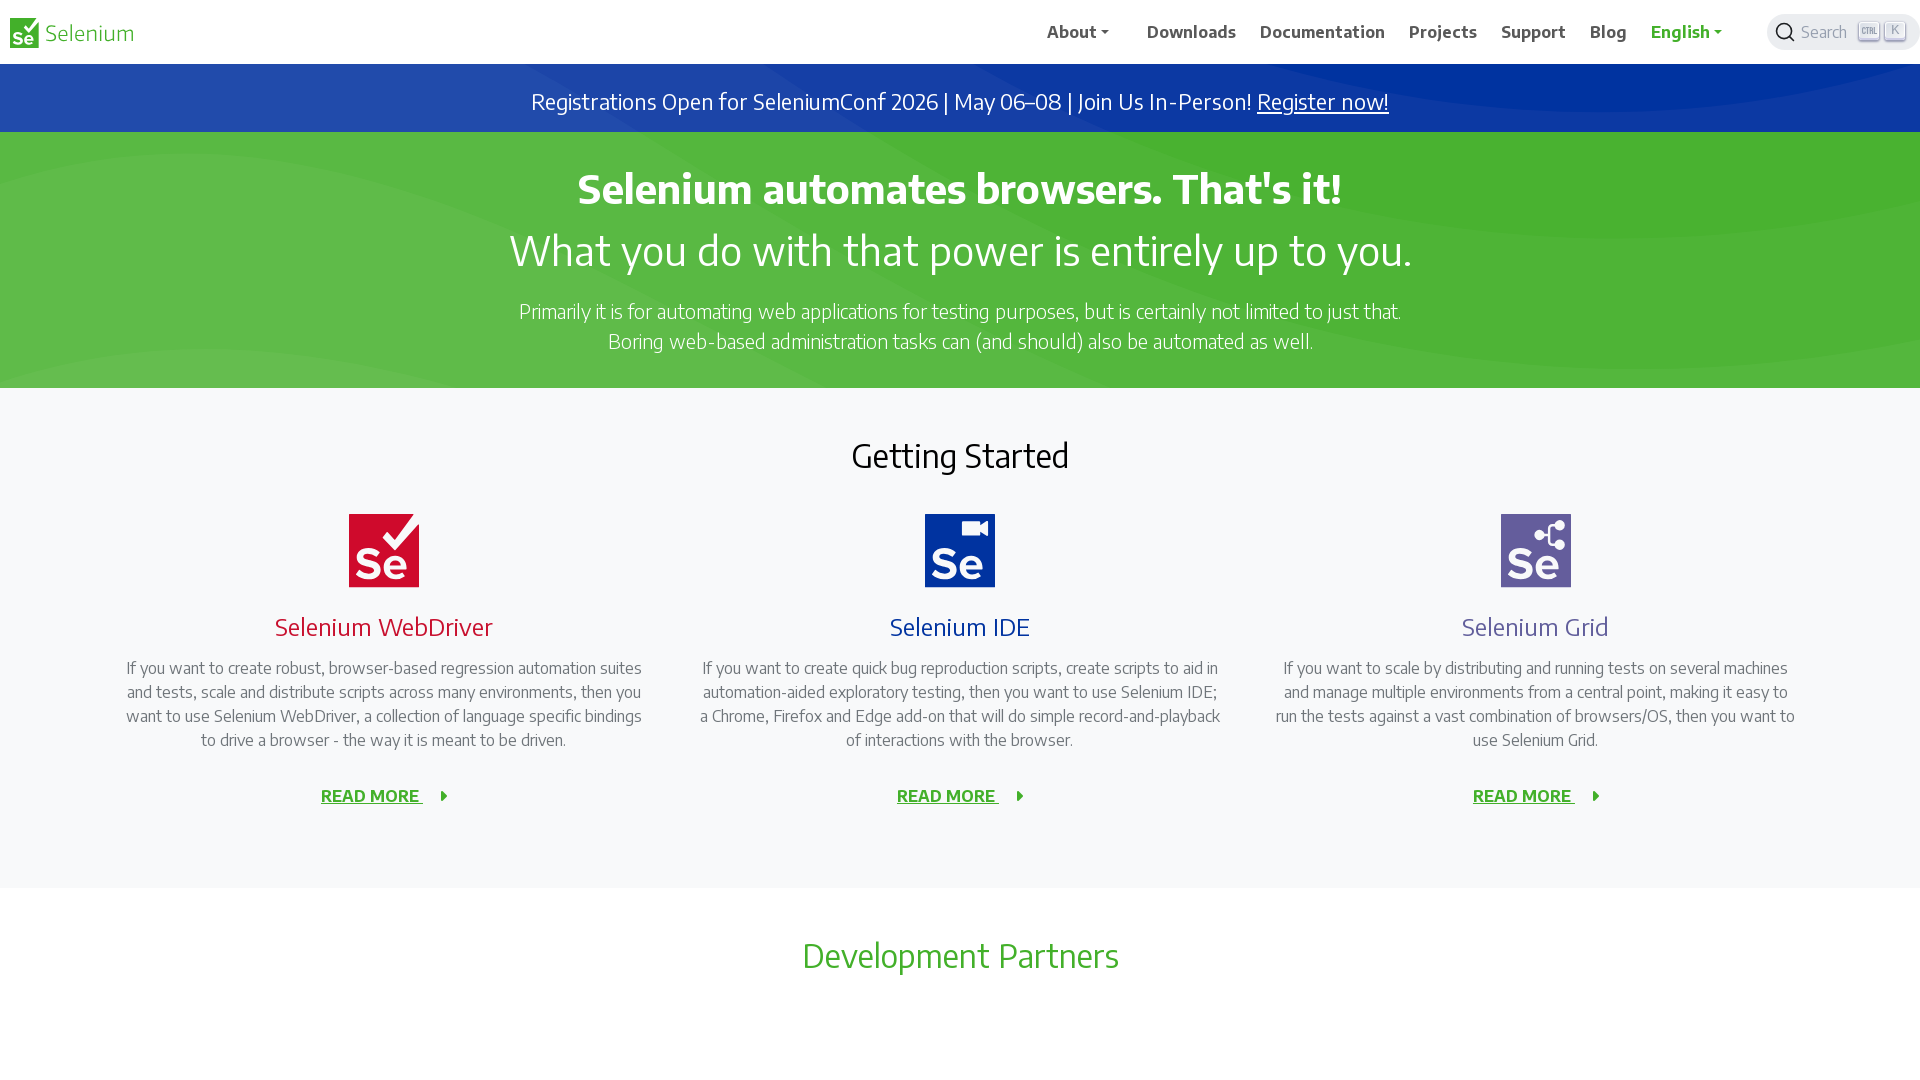

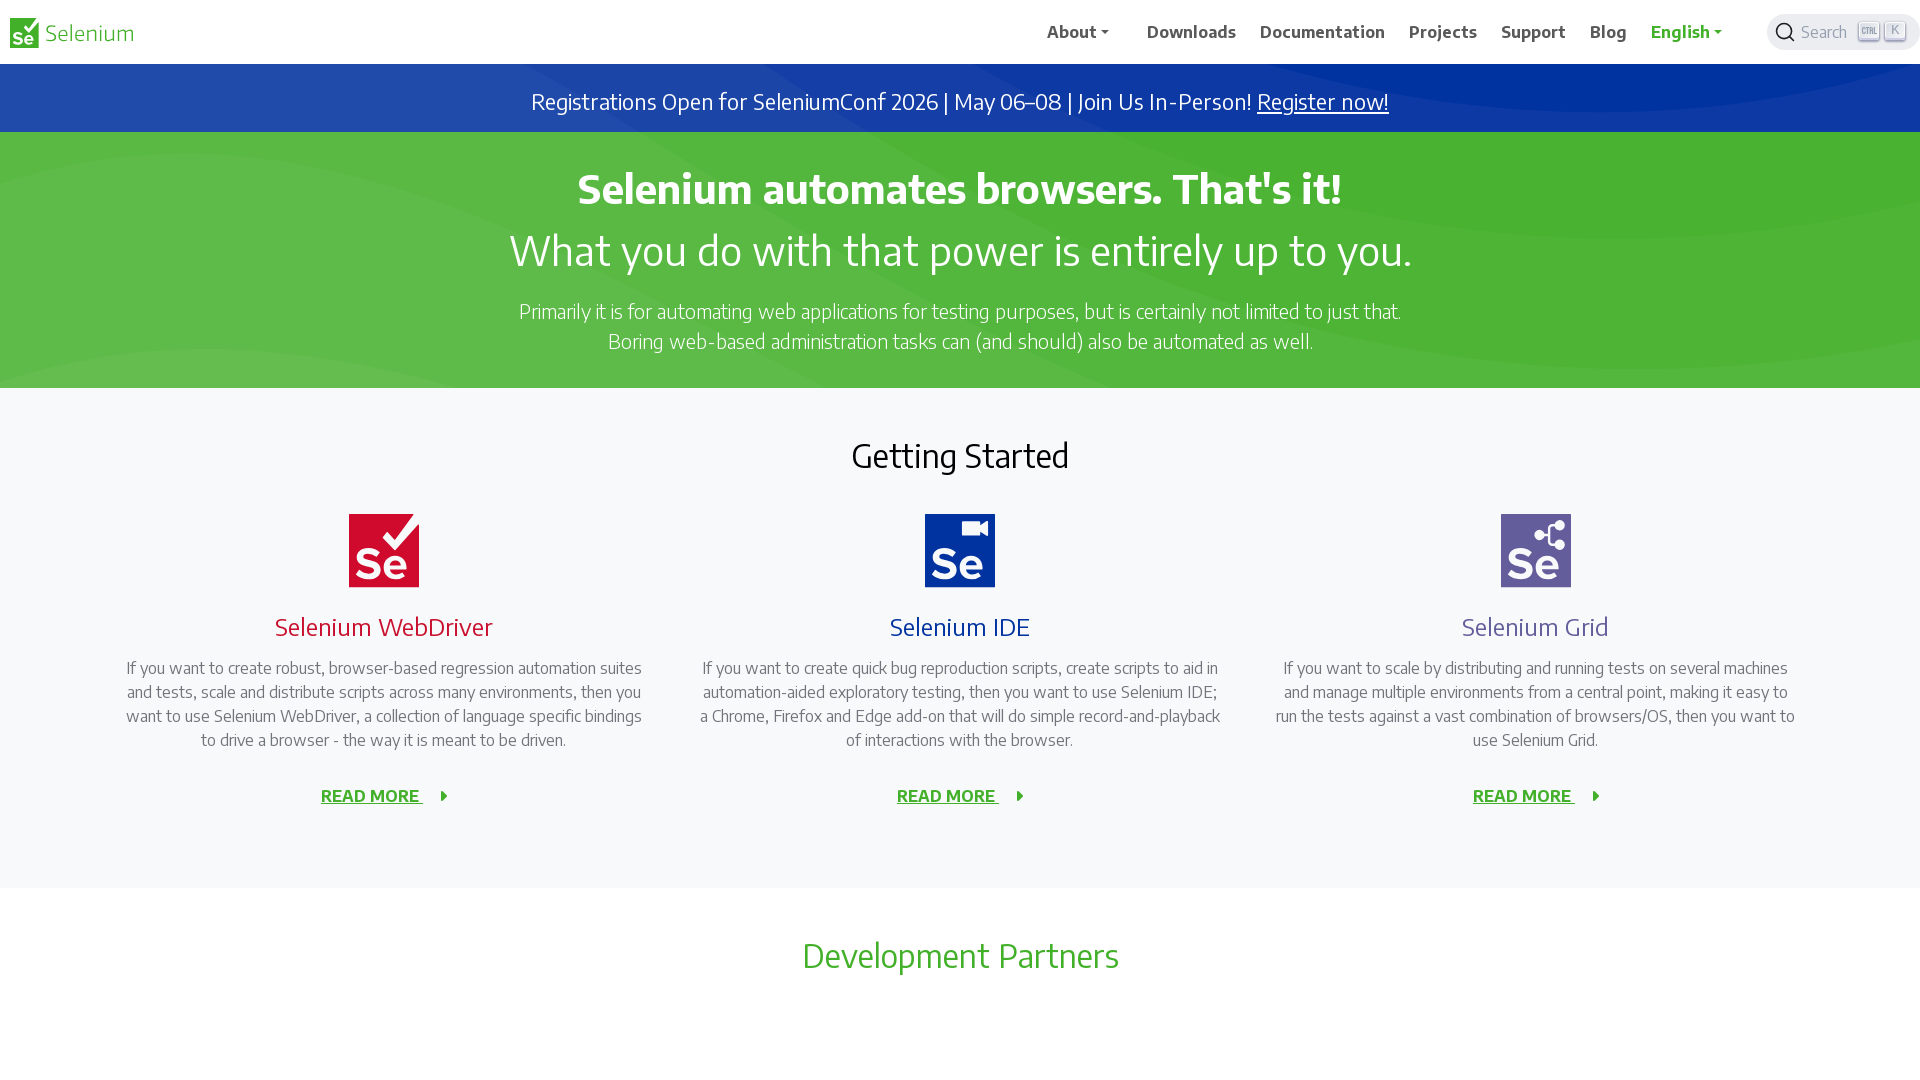